Tests adding a todo item to a sample todo application by entering "Selenium Test" in the input field and pressing Enter, then verifying the item appears in the list.

Starting URL: https://lambdatest.github.io/sample-todo-app/

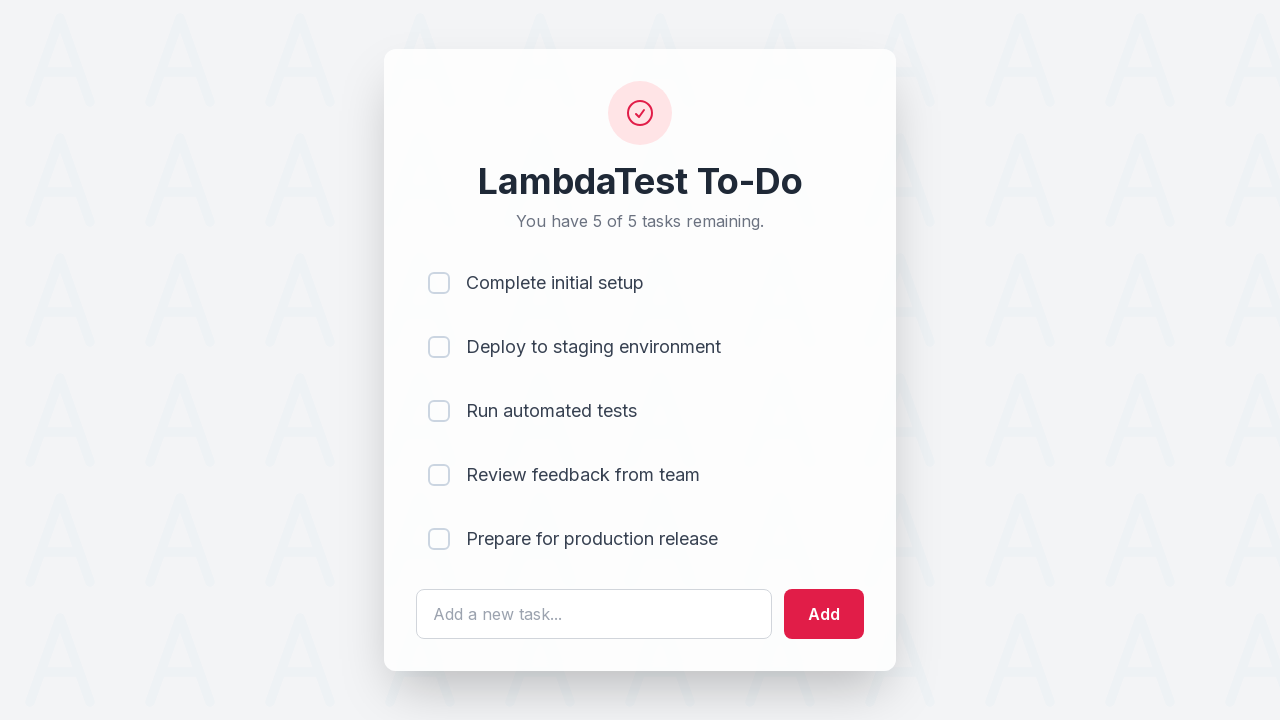

Filled todo input field with 'Selenium Test' on #sampletodotext
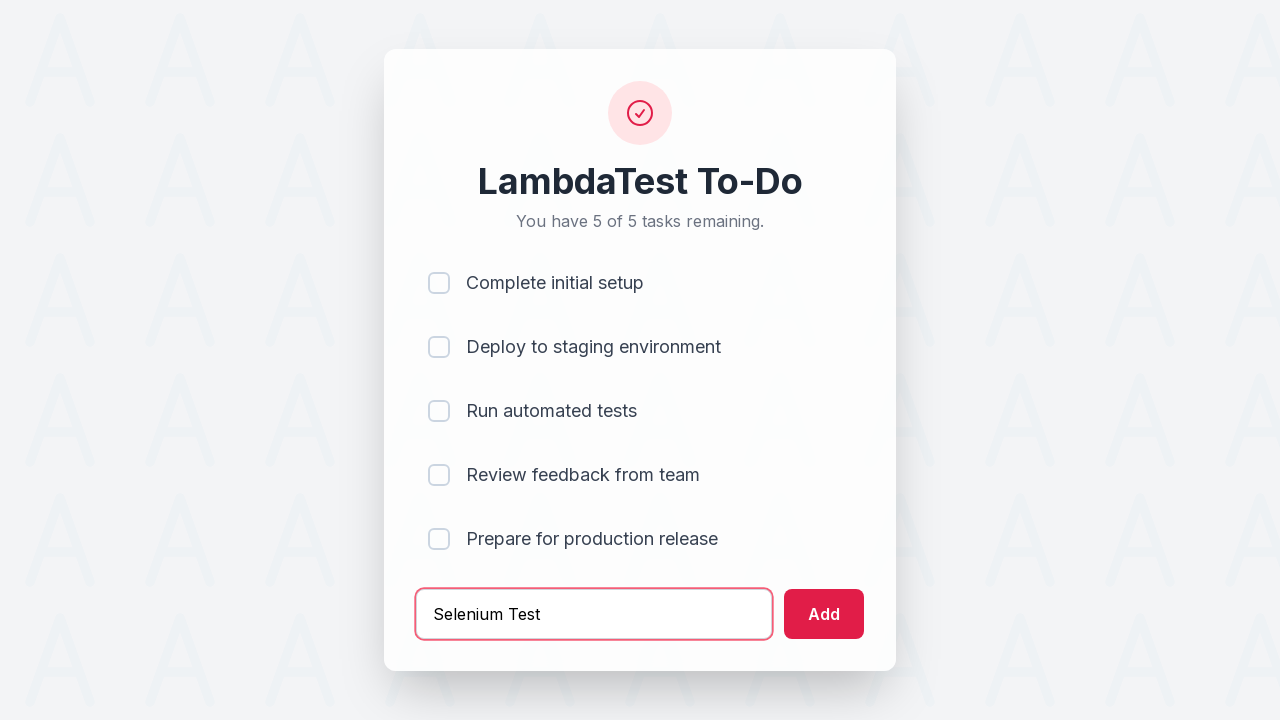

Pressed Enter to submit the todo item on #sampletodotext
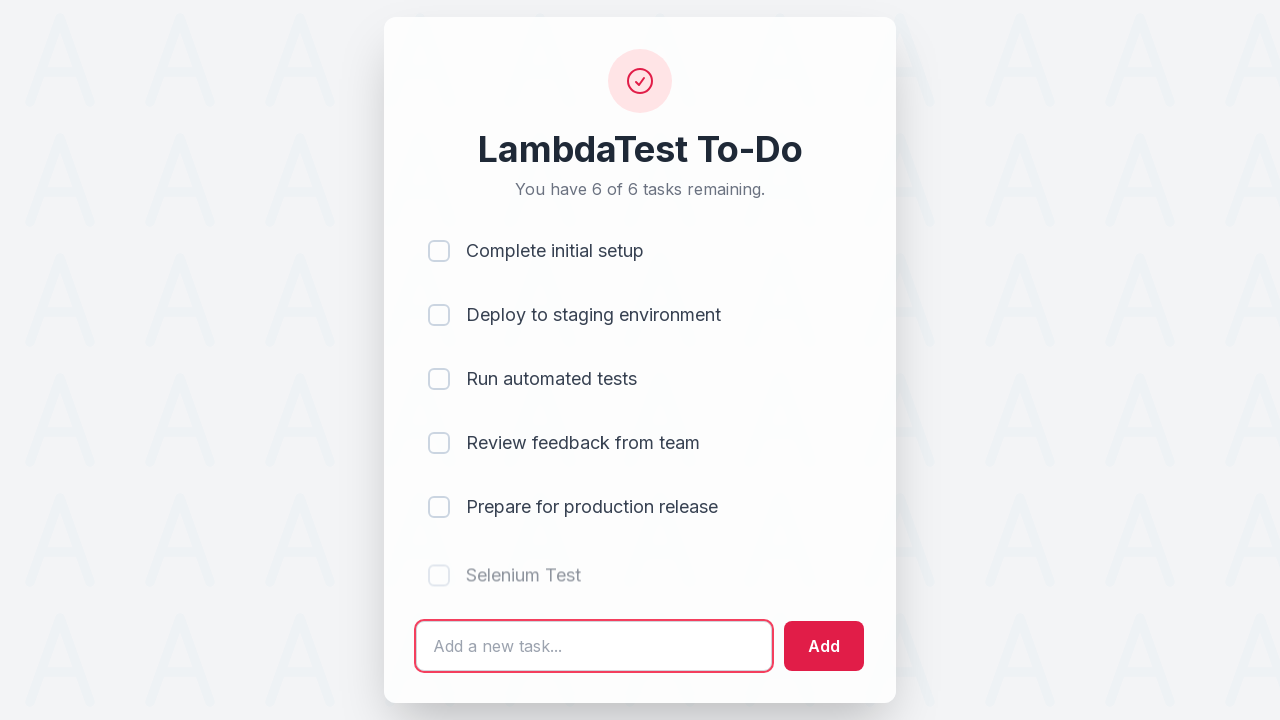

Verified new todo item appeared in the list
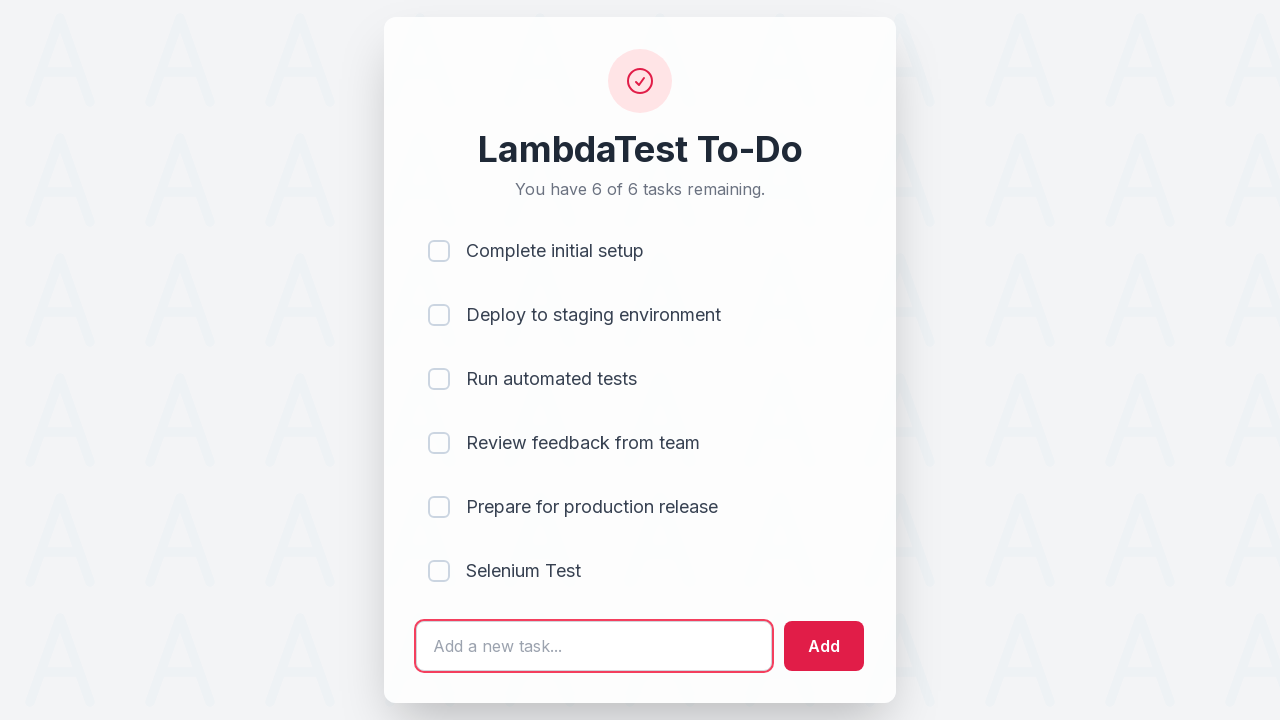

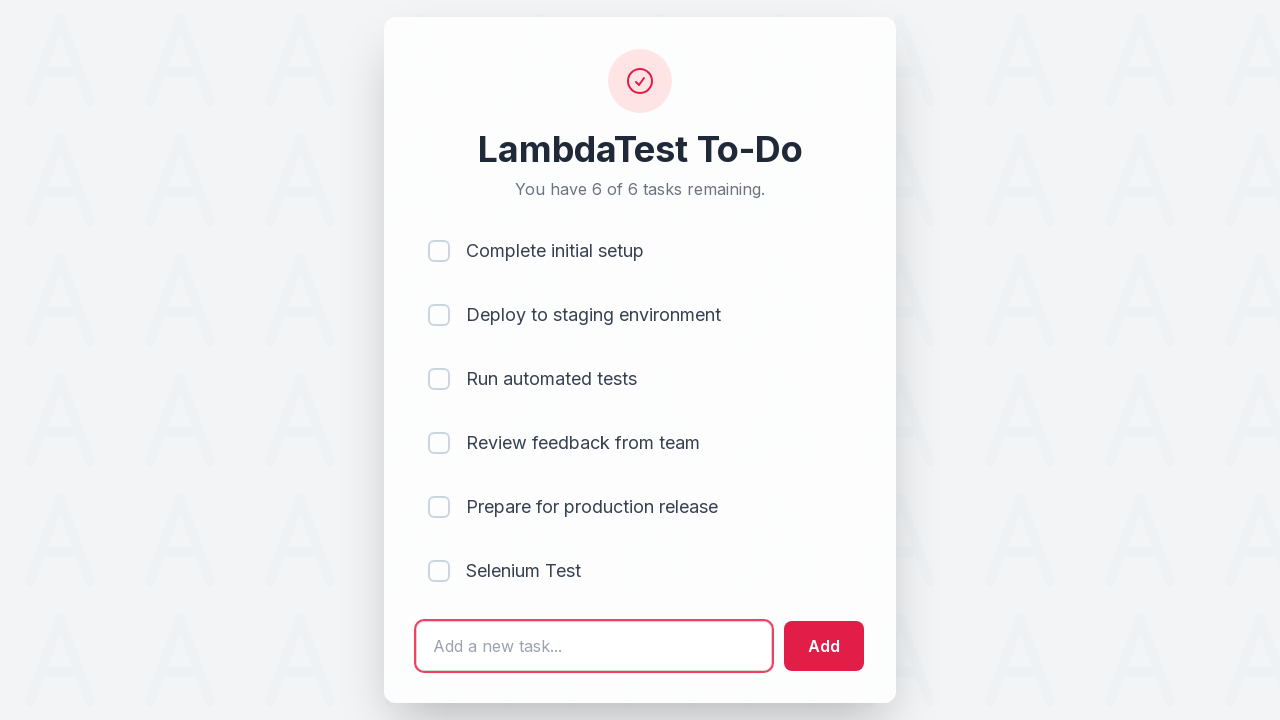